Tests that the simple link opens correctly in a new tab

Starting URL: https://demoqa.com/links

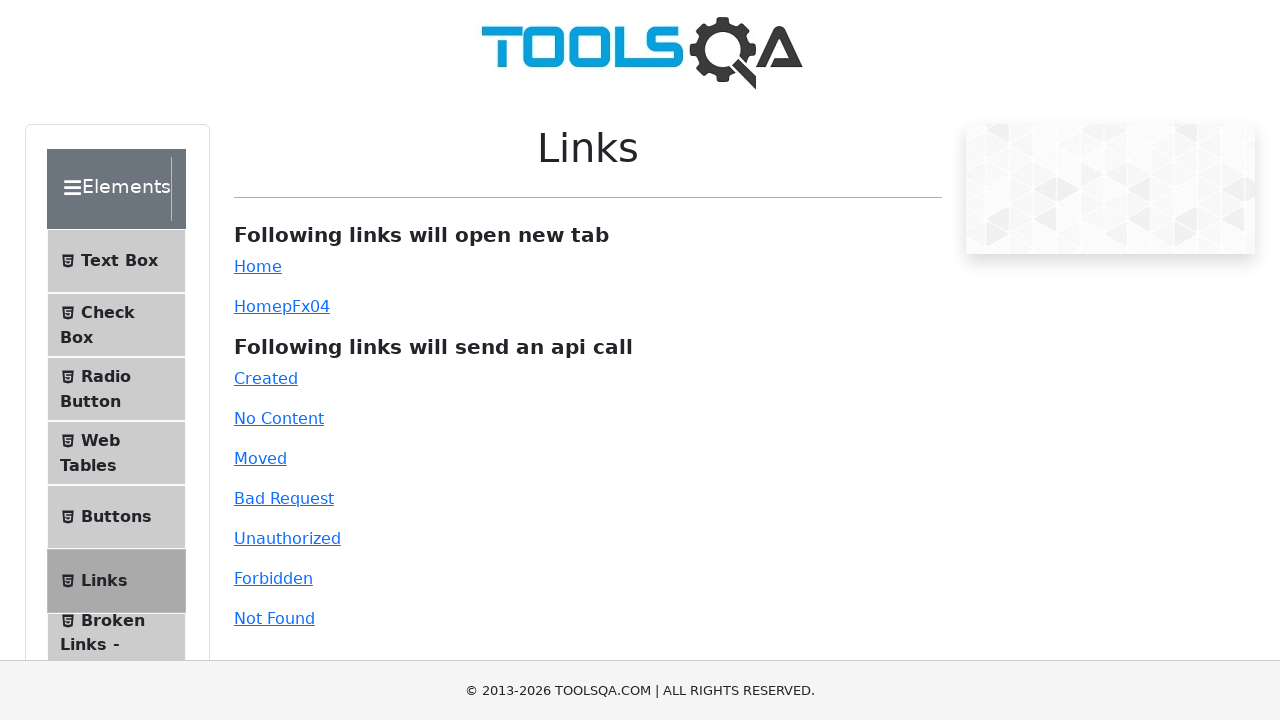

Navigated to https://demoqa.com/links
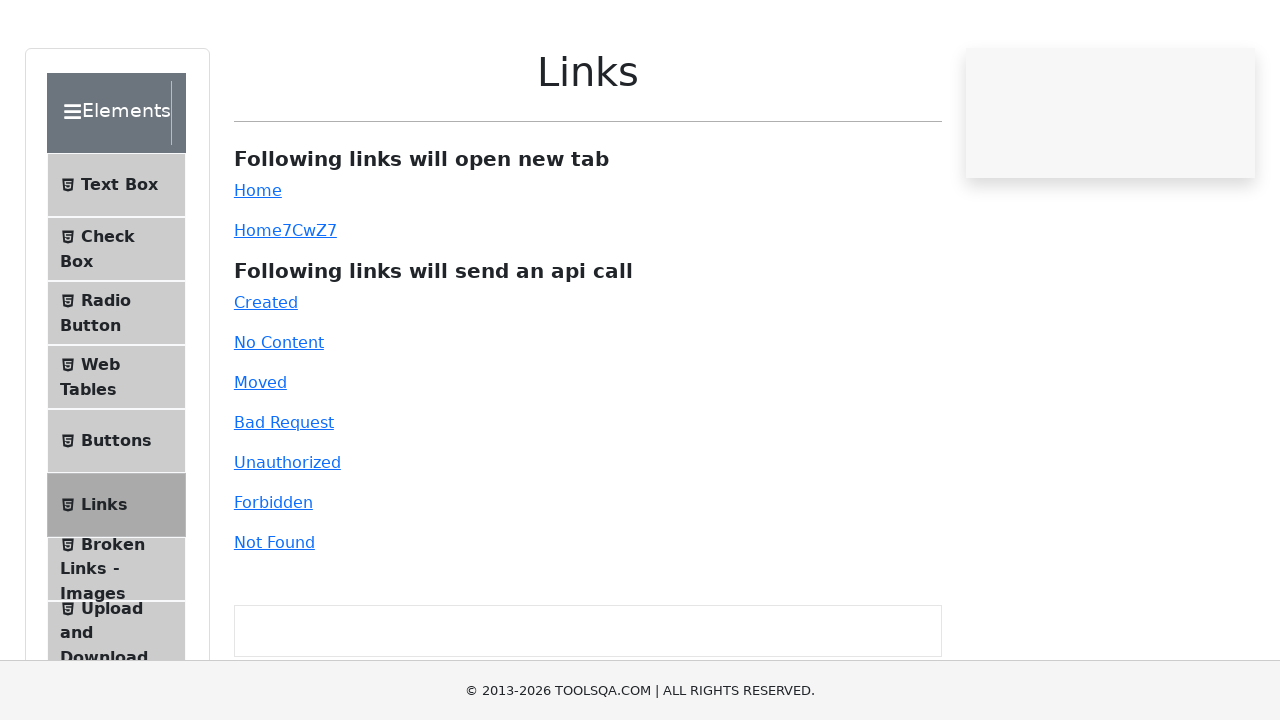

Clicked the simple link element at (258, 266) on #simpleLink
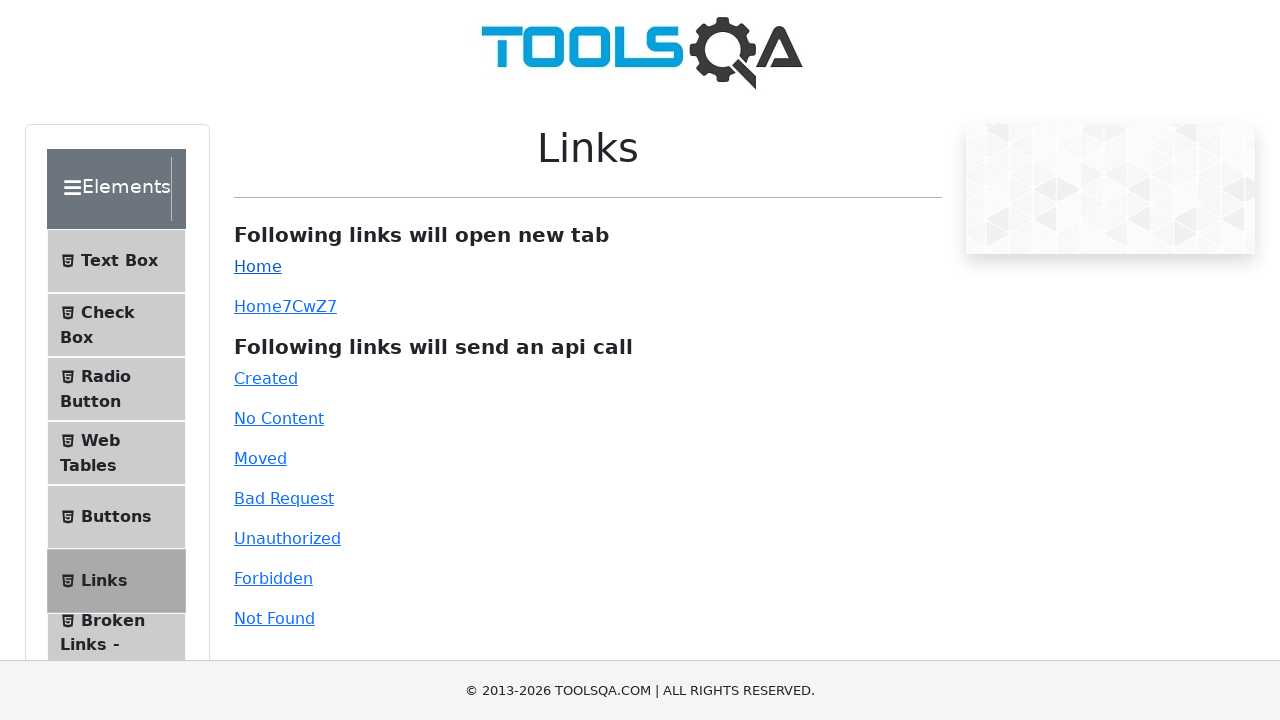

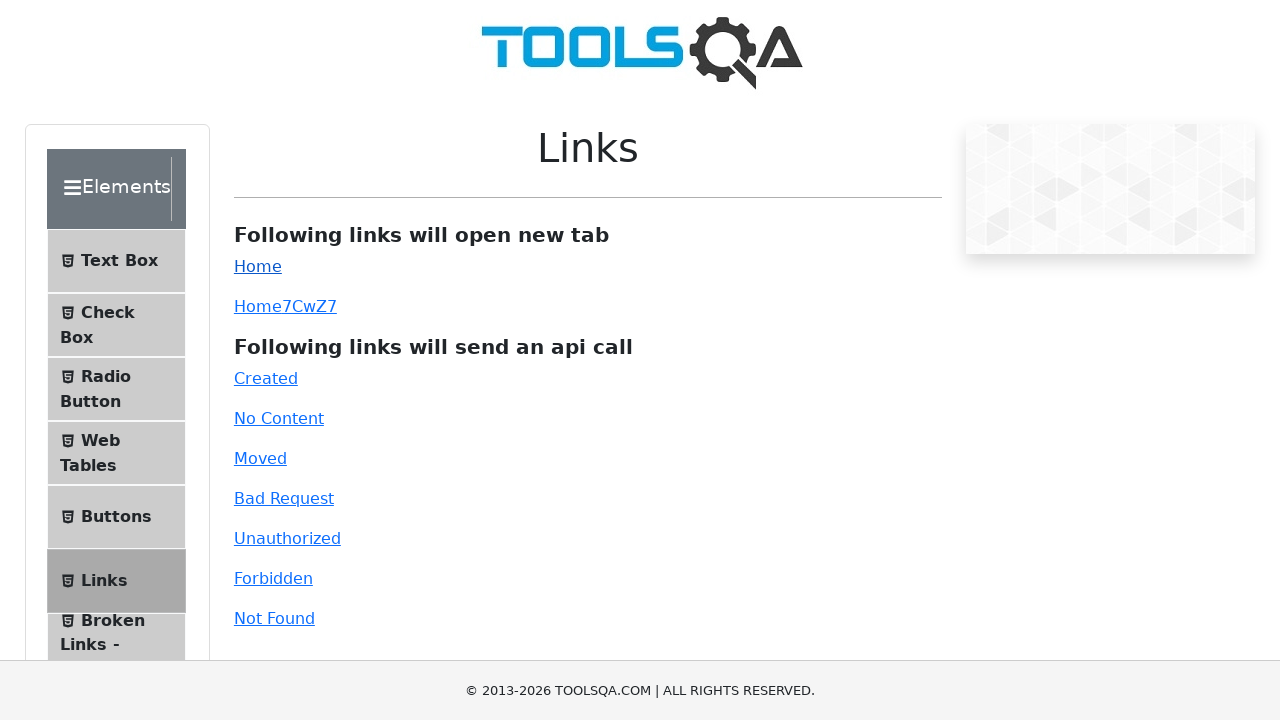